Tests dropdown selection by choosing values from single and multi-select dropdowns

Starting URL: https://demoqa.com/select-menu

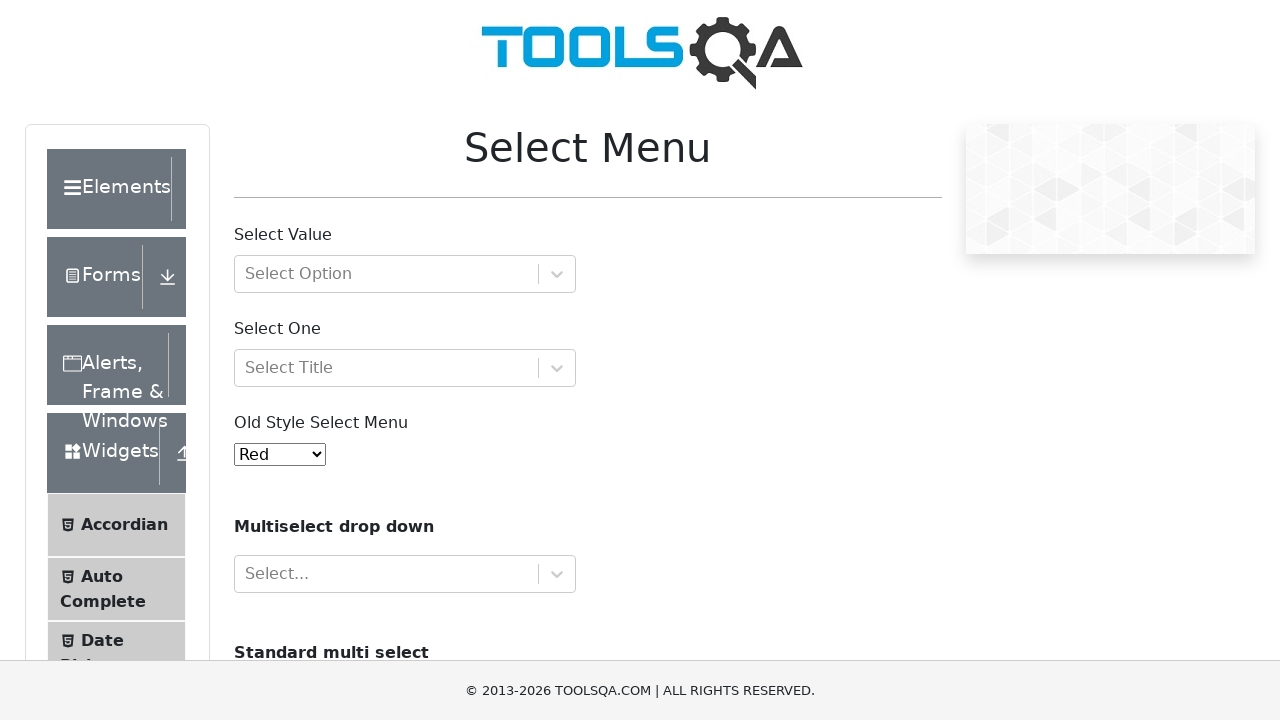

Selected option '1' from old style select menu on #oldSelectMenu
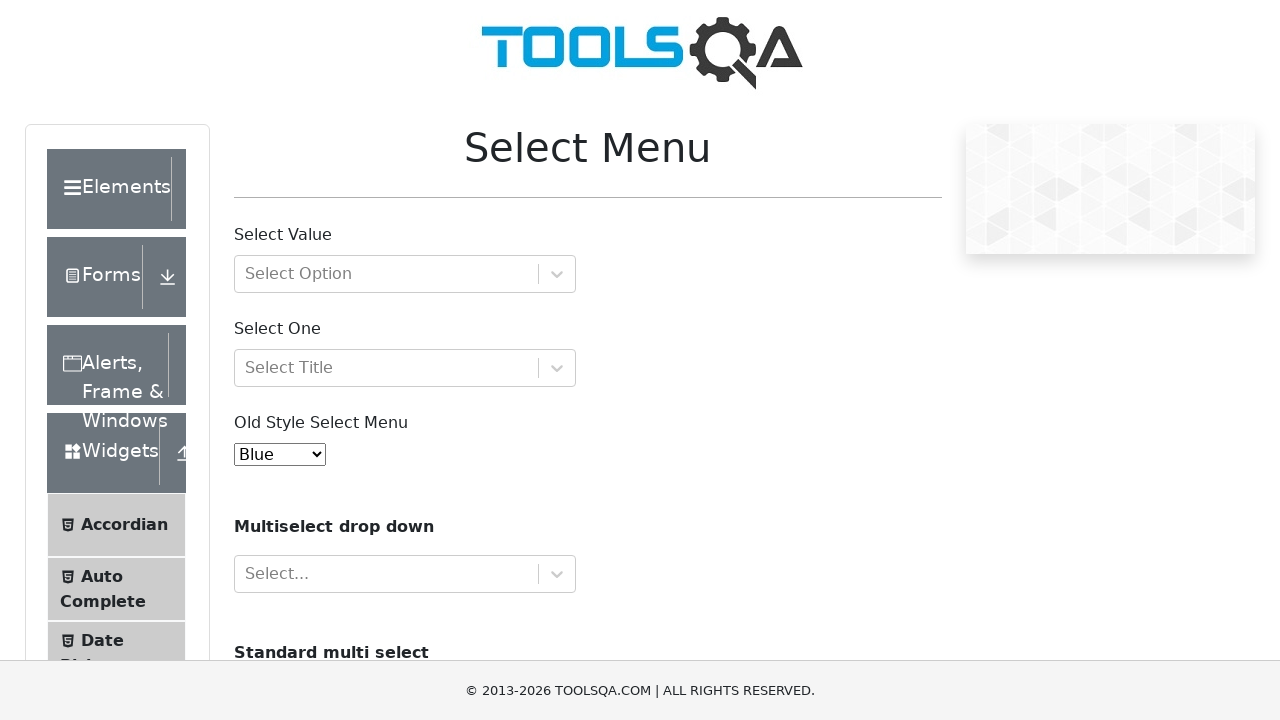

Selected multiple options 'saab' and 'audi' from cars dropdown on #cars
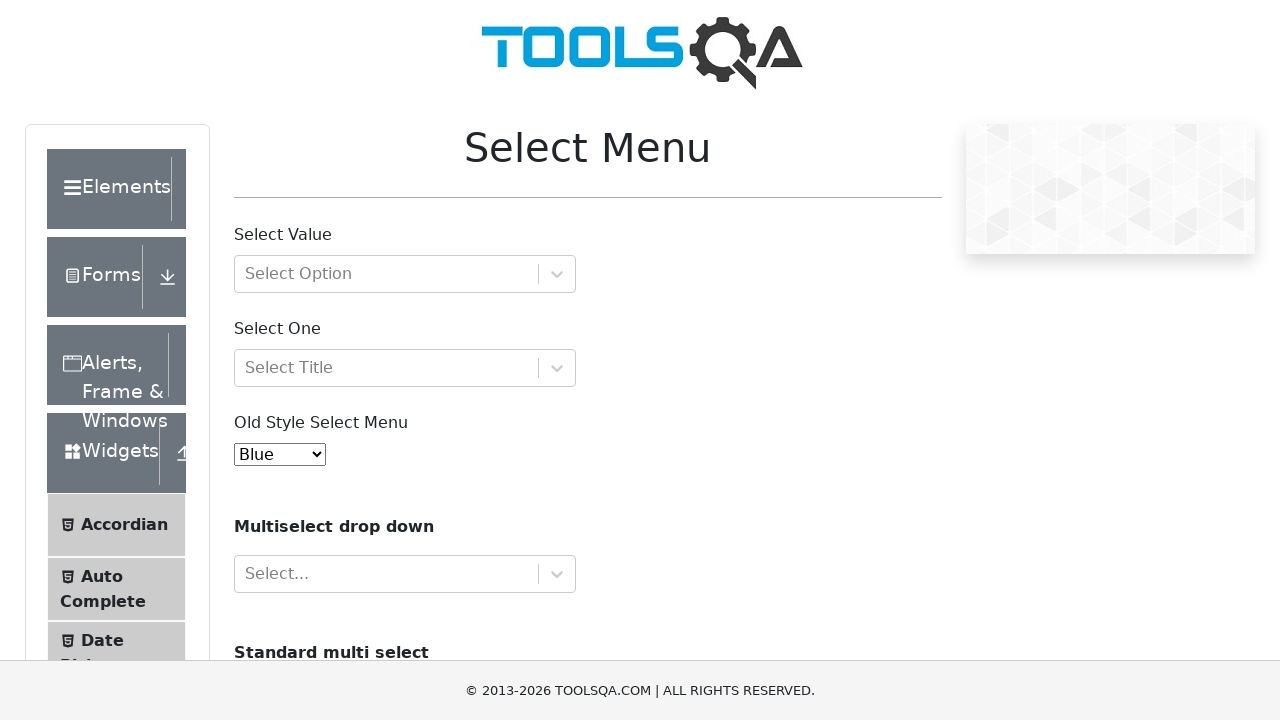

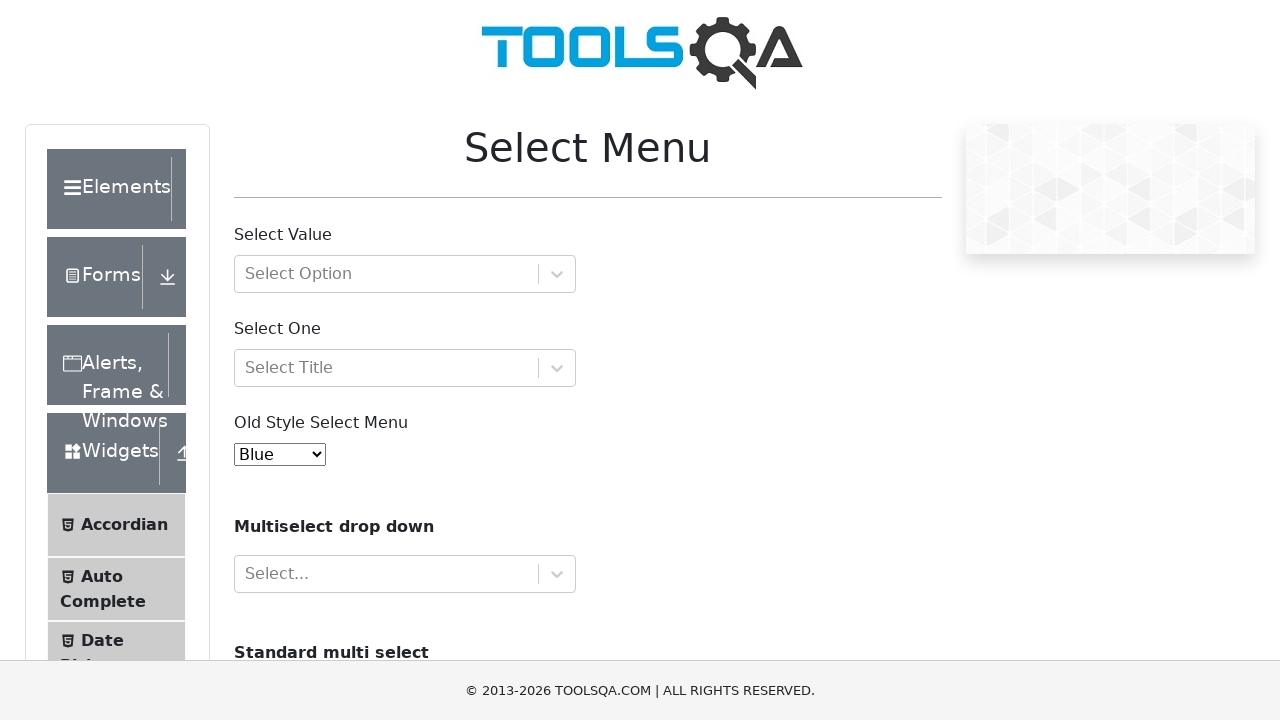